Tests dropdown functionality by navigating to the dropdown page and selecting an option from a select element

Starting URL: https://the-internet.herokuapp.com

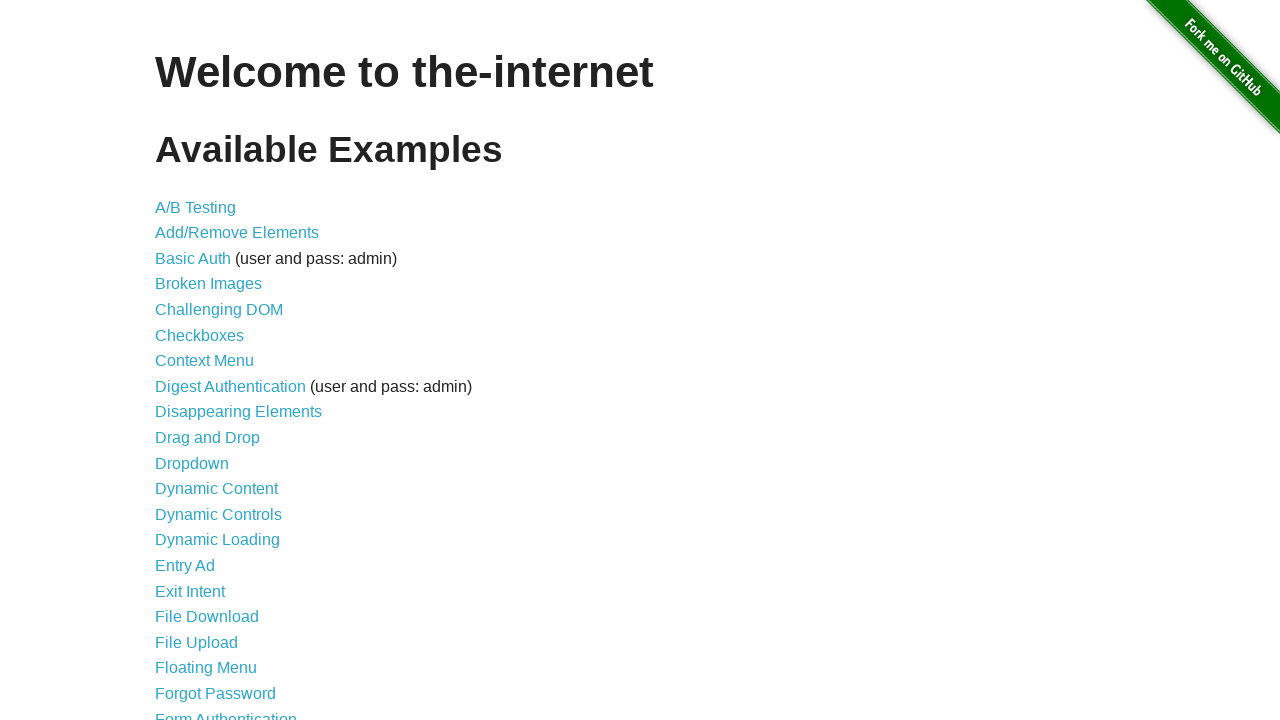

Clicked on the Dropdown link to navigate to dropdown page at (192, 463) on text=Dropdown
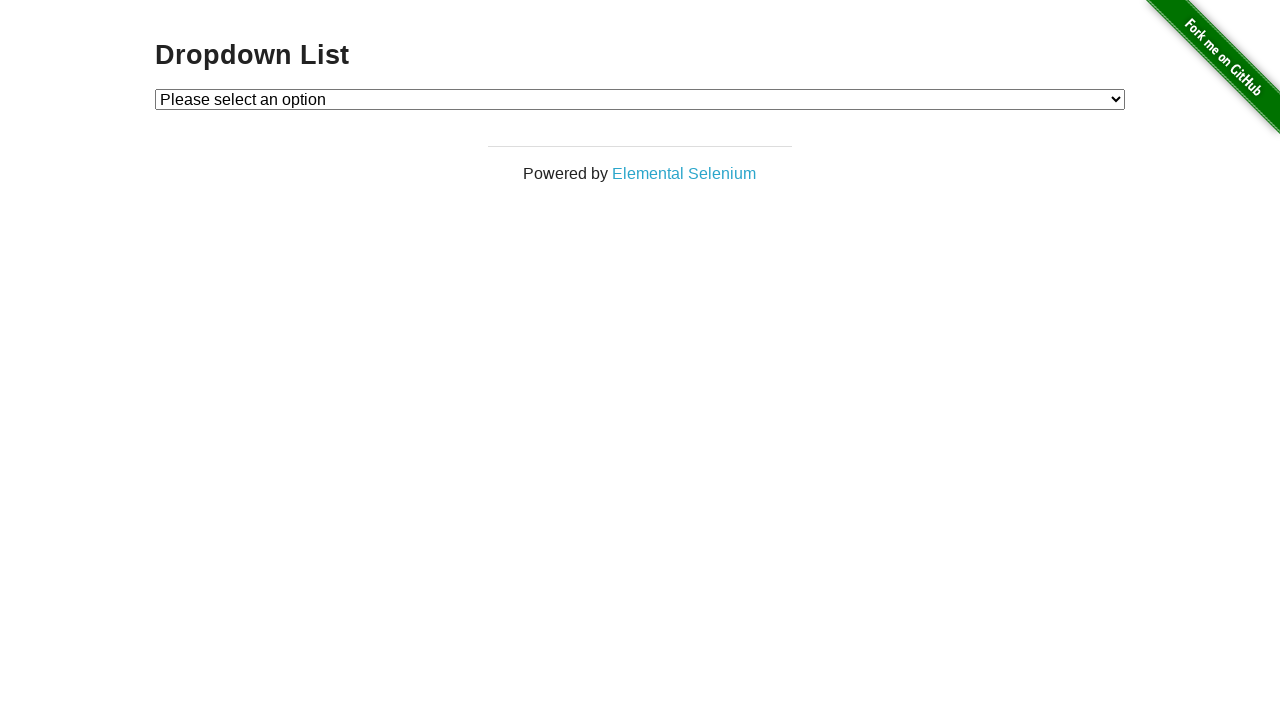

Selected 'Option 2' from the dropdown element on #dropdown
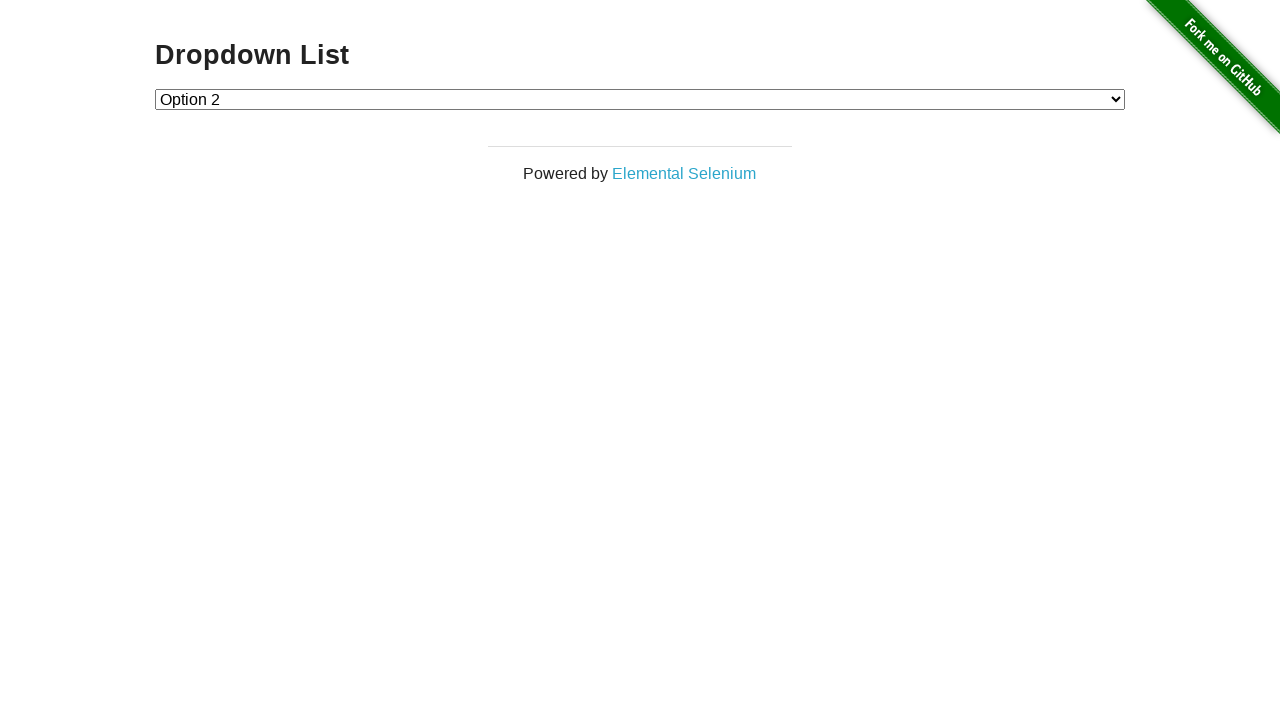

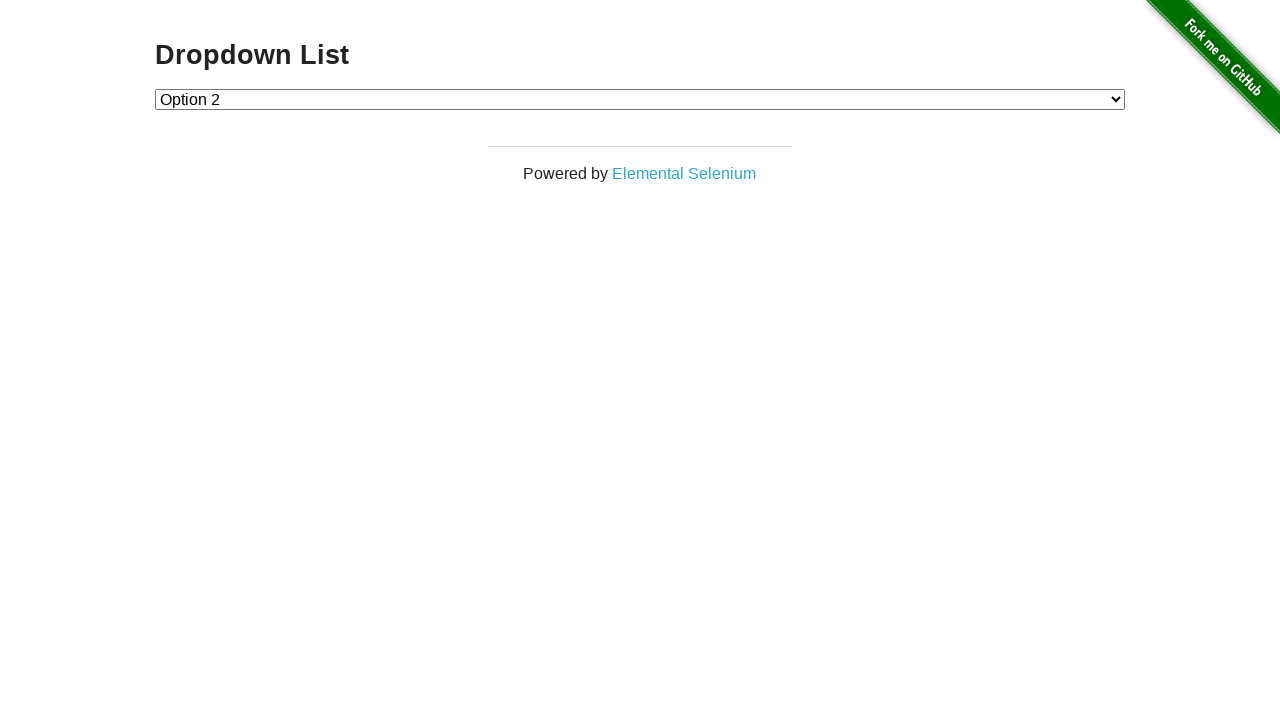